Tests navigation to a new tab by removing target attribute and clicking on About link in the new page

Starting URL: https://rahulshettyacademy.com/AutomationPractice/

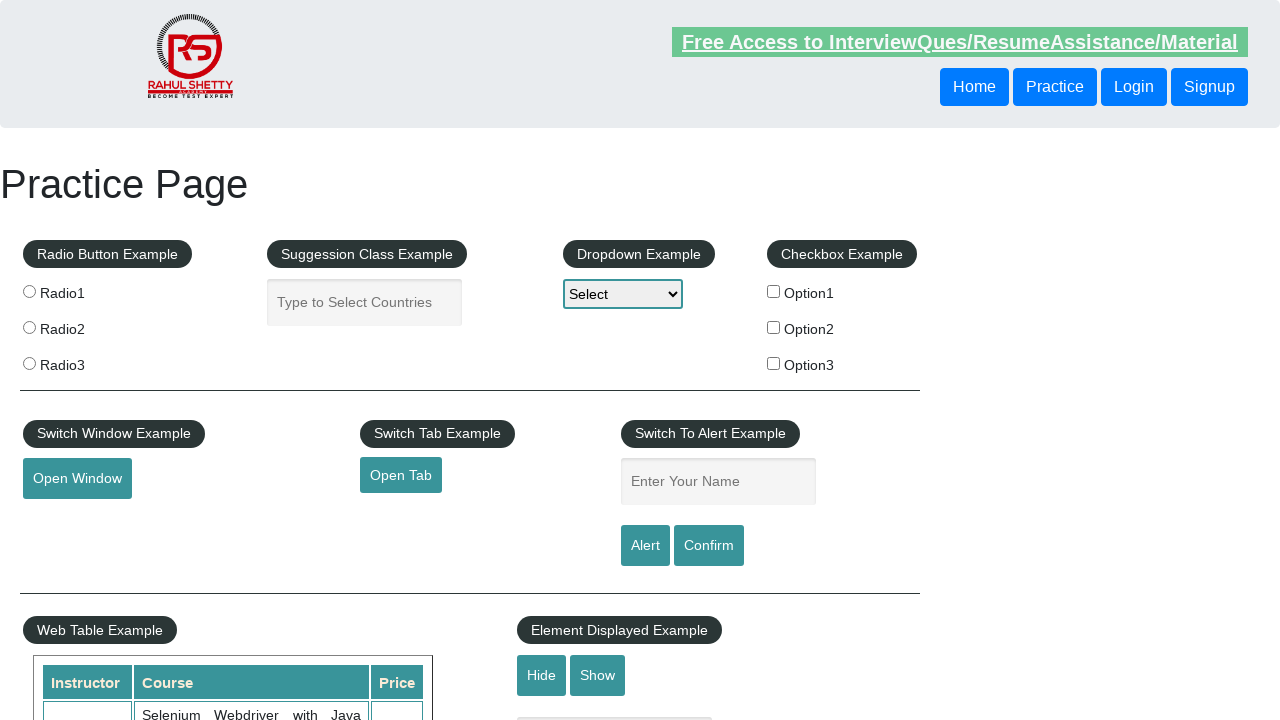

Removed target attribute from opentab link to enable same-tab navigation
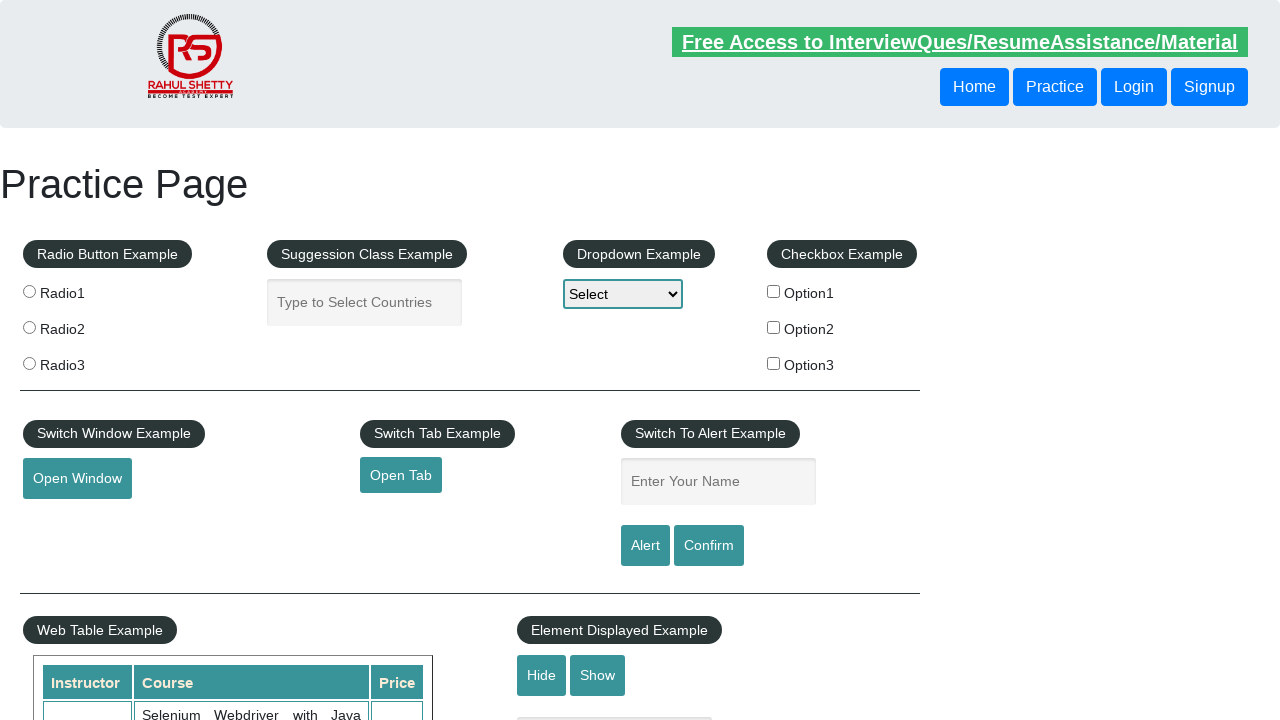

Clicked opentab link to navigate to new page at (401, 475) on #opentab
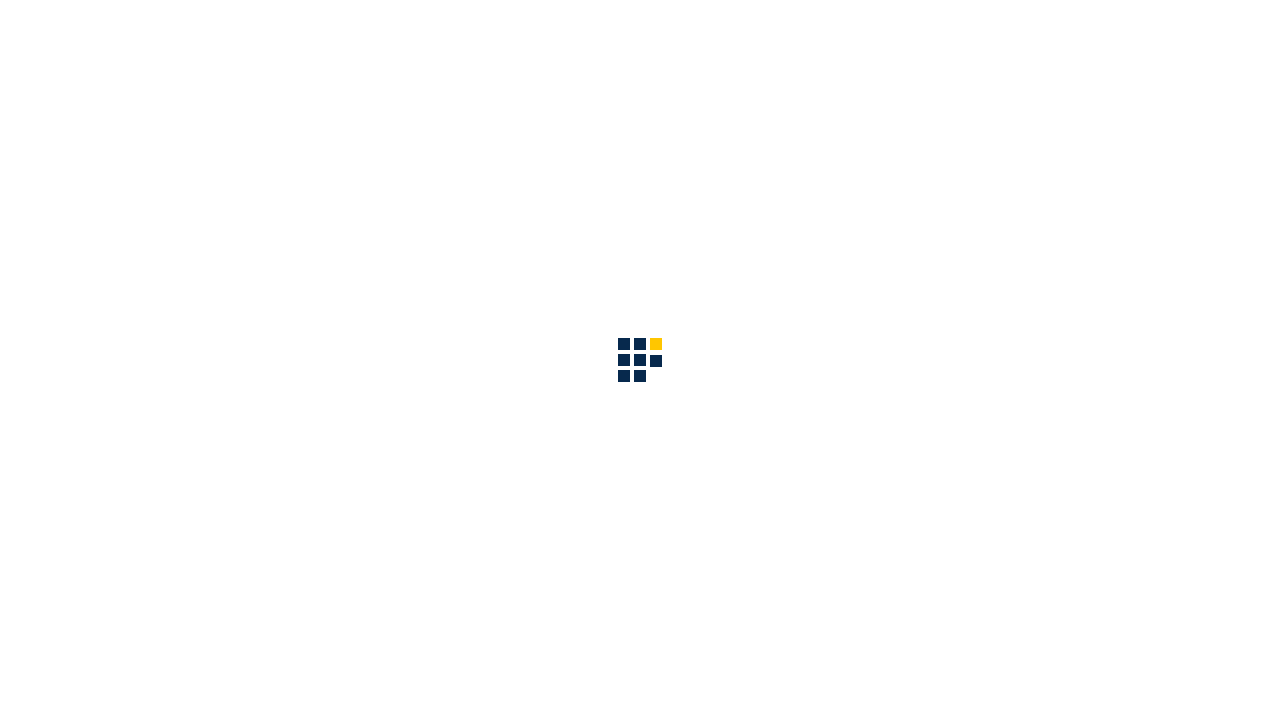

New page loaded successfully
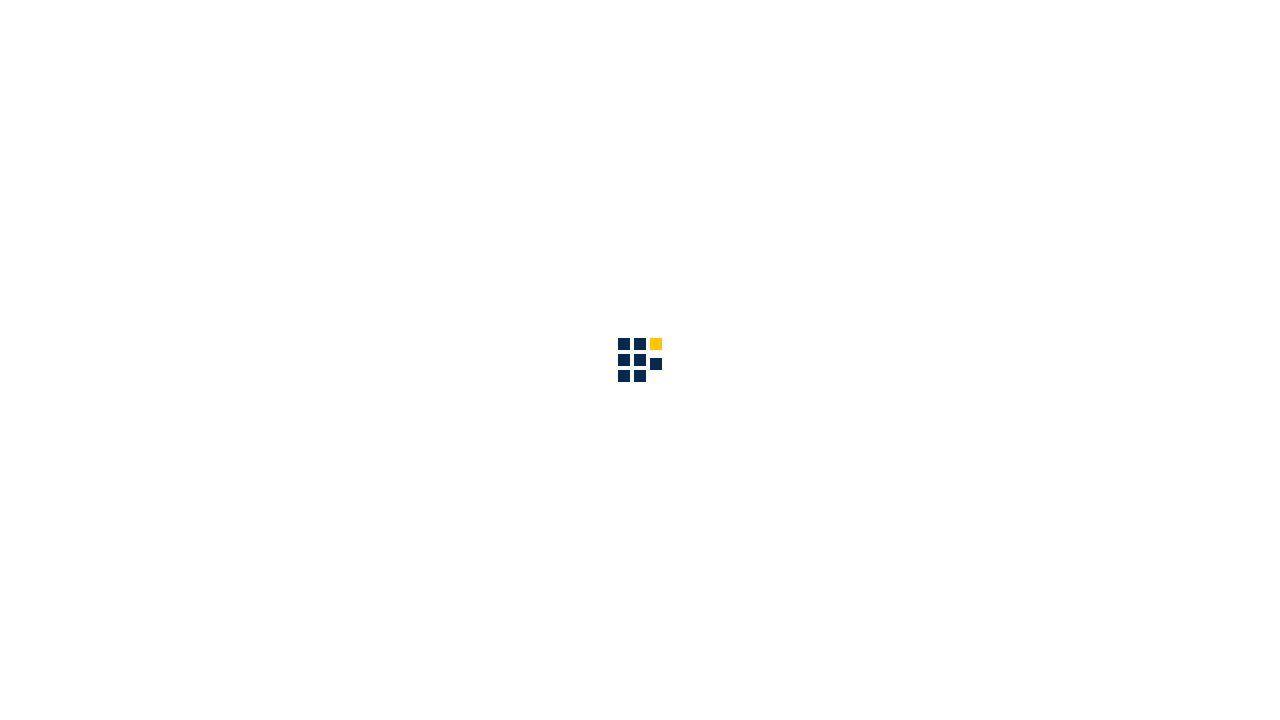

Clicked About link in the sub-menu bar at (865, 36) on div .sub-menu-bar a[href='about.html']
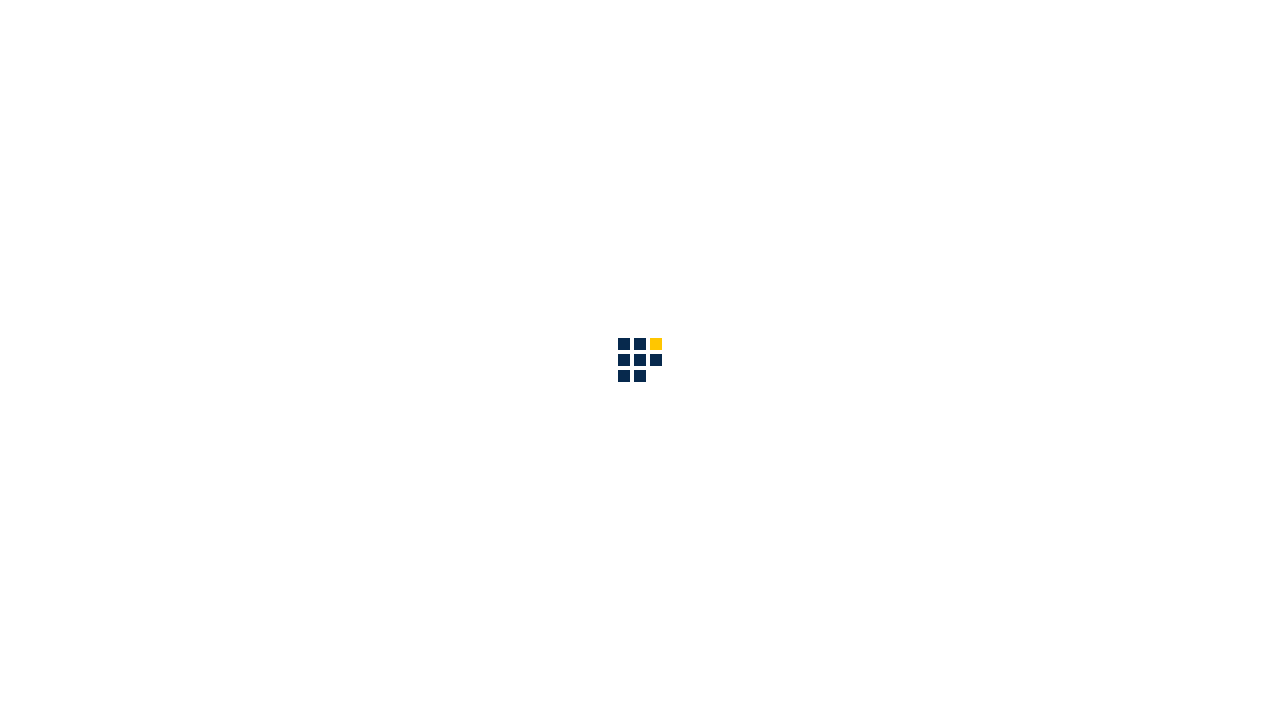

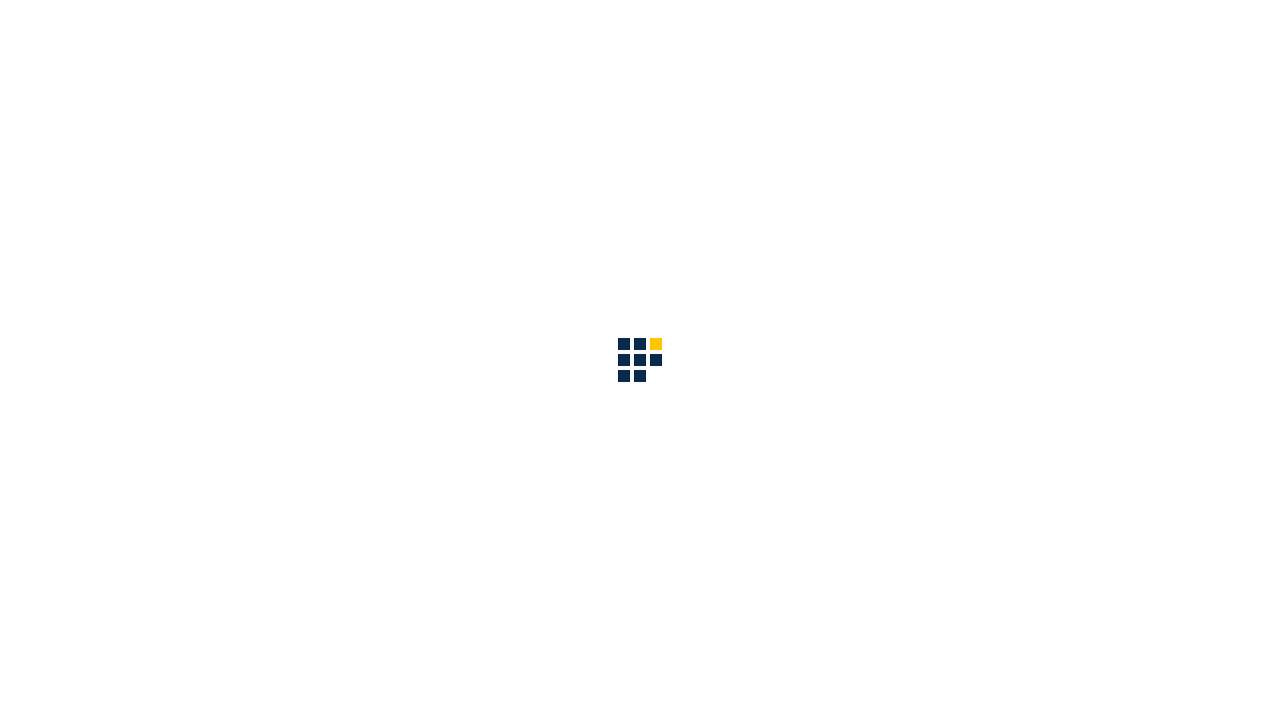